Navigates to the Ajio e-commerce website and waits for the page to load, demonstrating basic page navigation.

Starting URL: https://www.ajio.com/

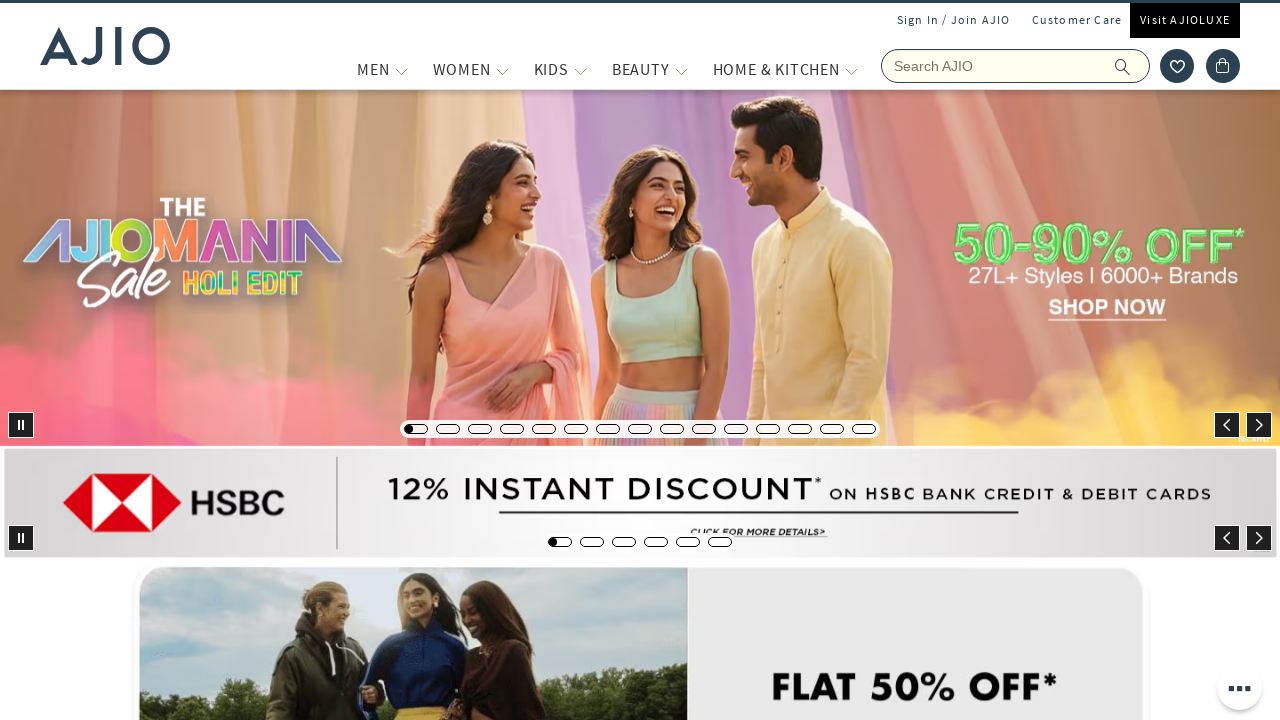

Waited for page DOM content to load
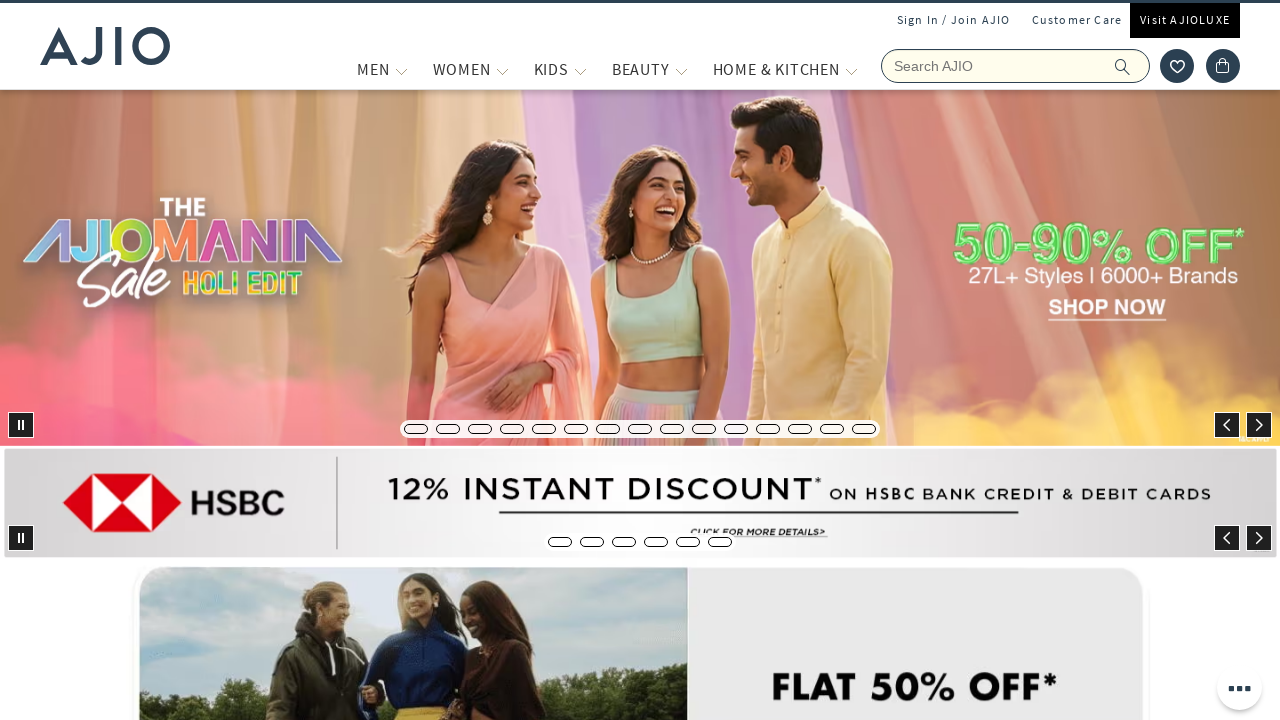

Body element is visible - Ajio e-commerce page has loaded
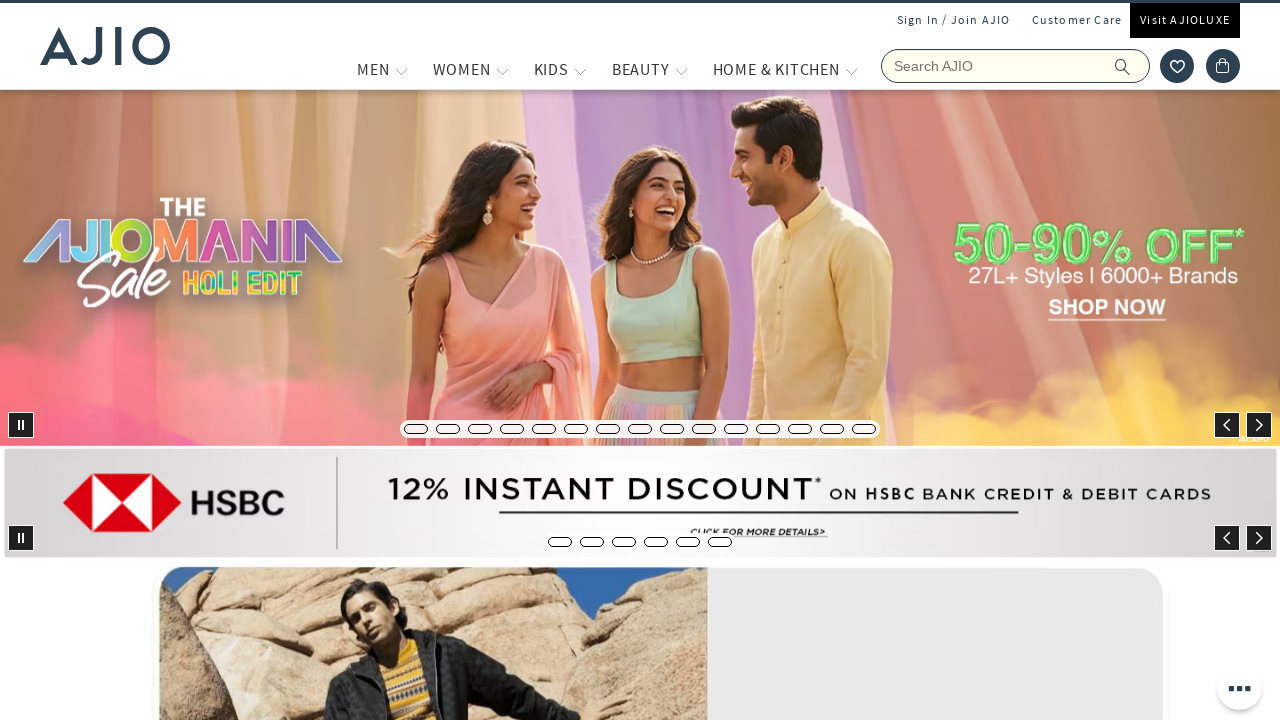

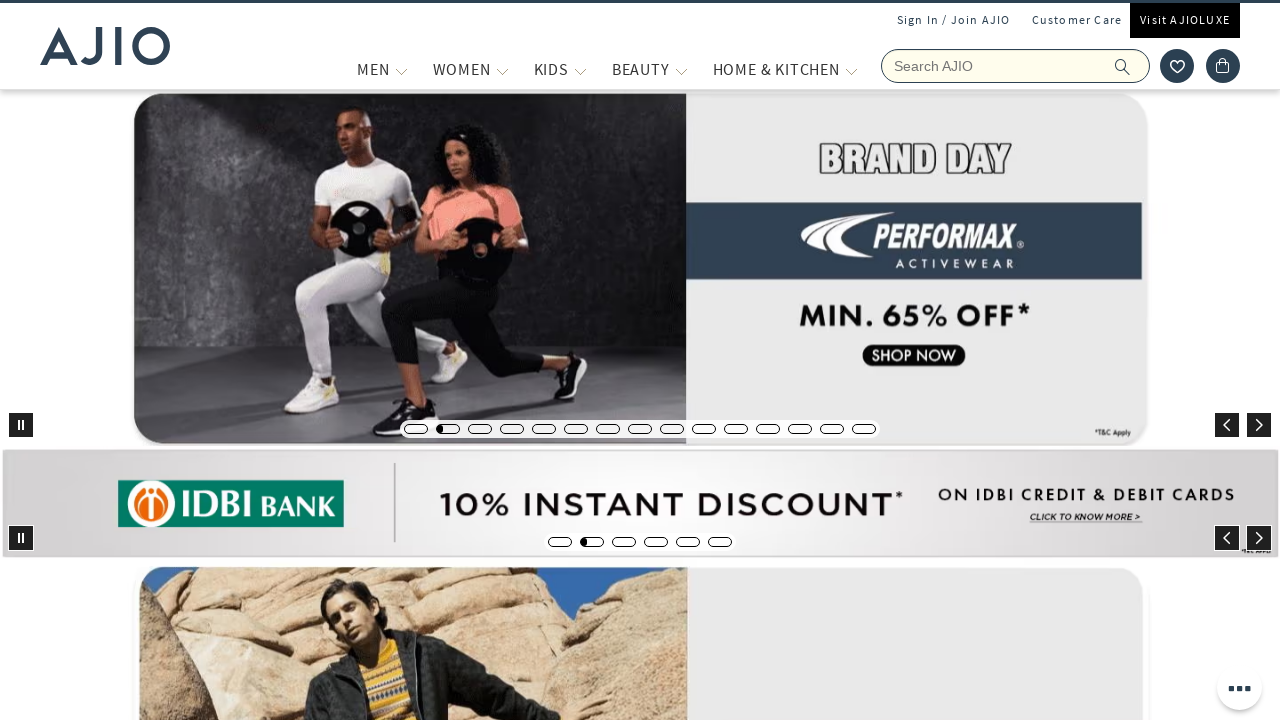